Tests drag-and-drop functionality by dragging column B onto column A and verifying the columns swap positions.

Starting URL: https://the-internet.herokuapp.com/

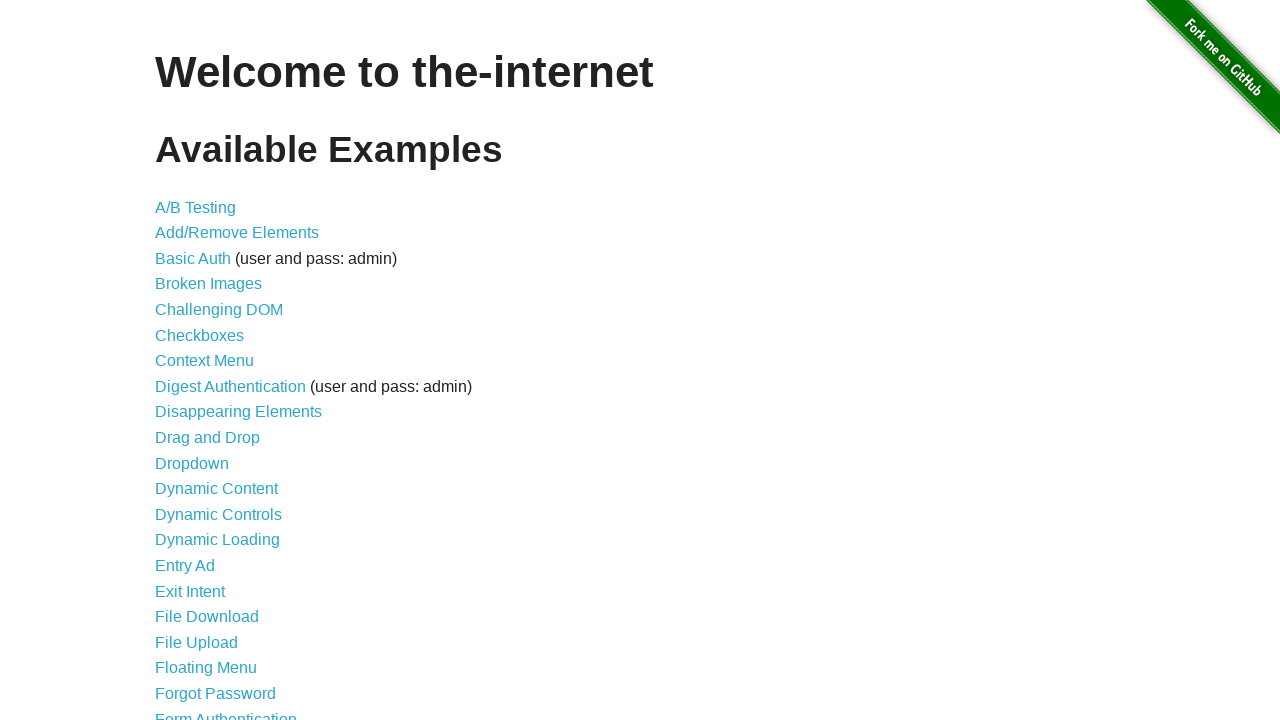

Waited for page to load - h1 selector appeared
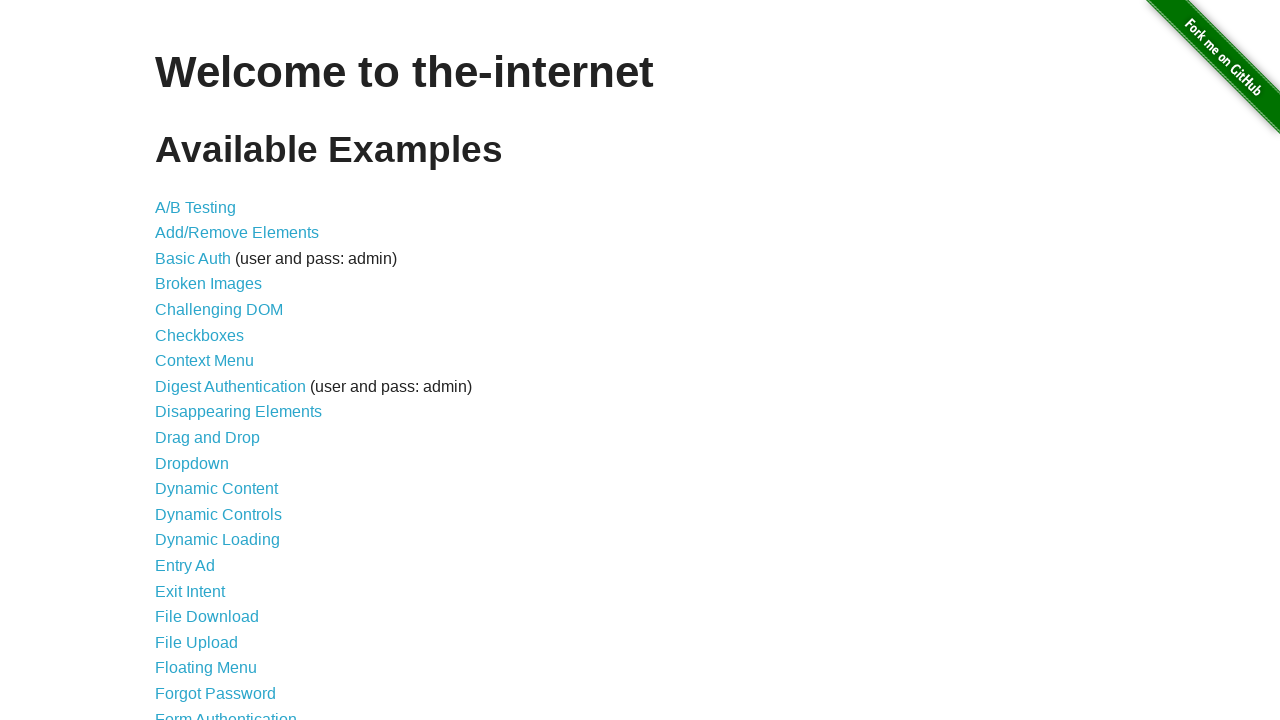

Clicked on Drag and Drop link at (208, 438) on xpath=/html/body/div[2]/div/ul/li[10]/a
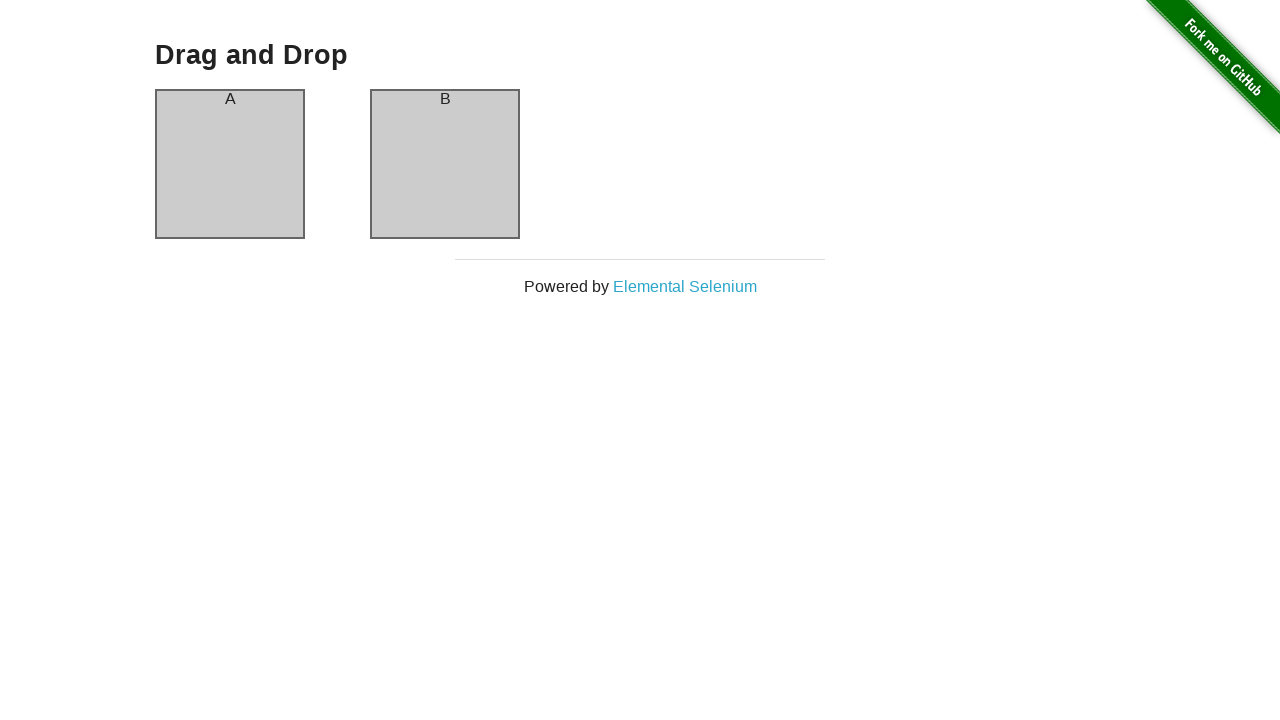

Drag and drop page loaded - column B selector appeared
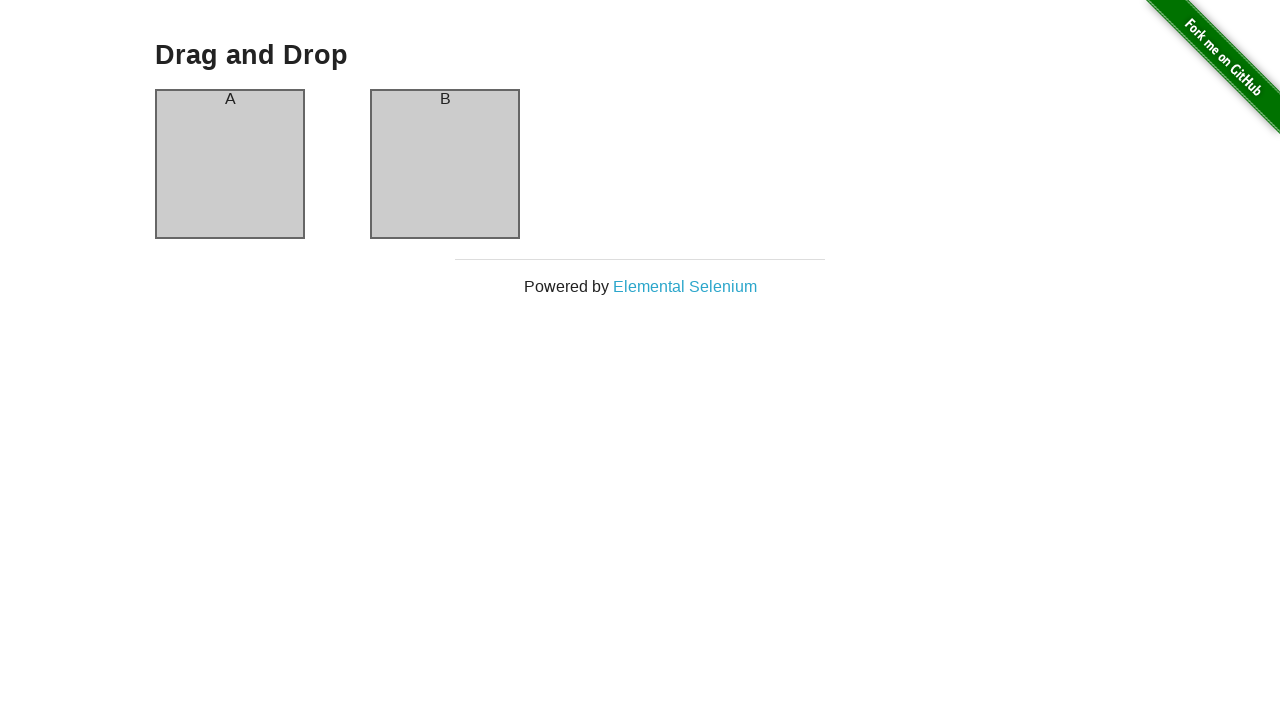

Dragged column B onto column A at (230, 164)
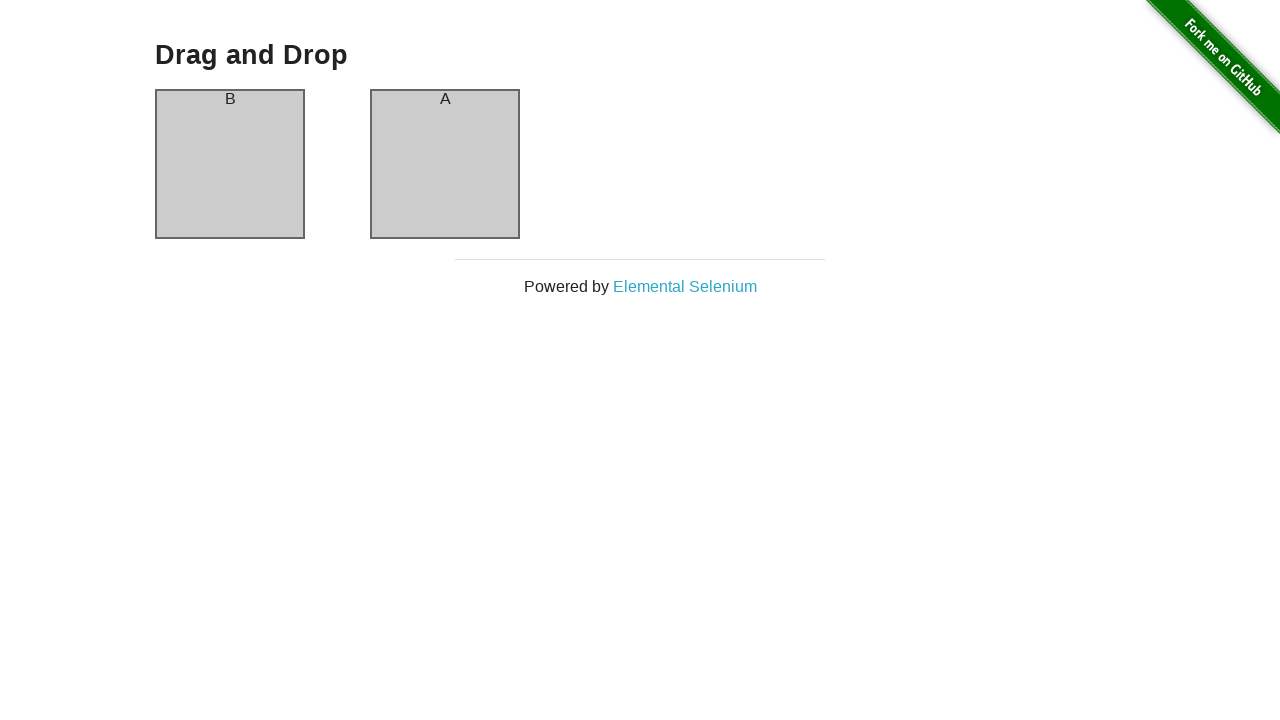

Verified first header is now 'B'
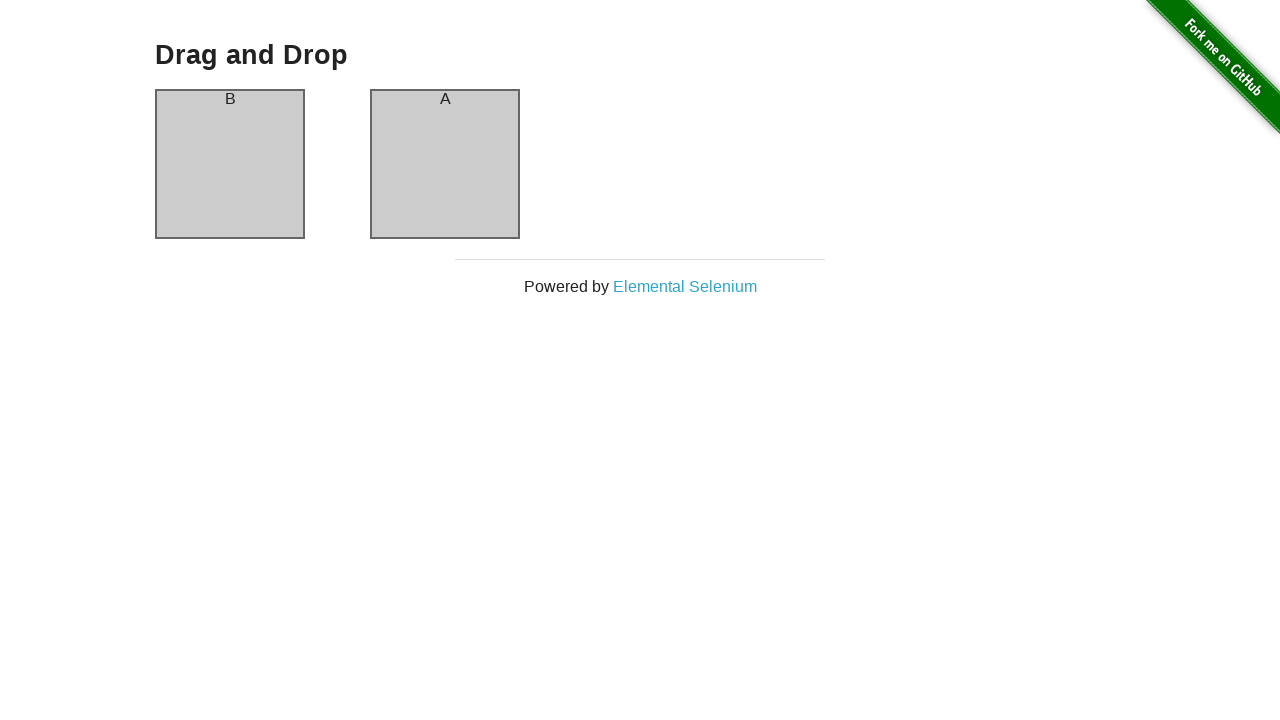

Verified second header is now 'A' - columns successfully swapped
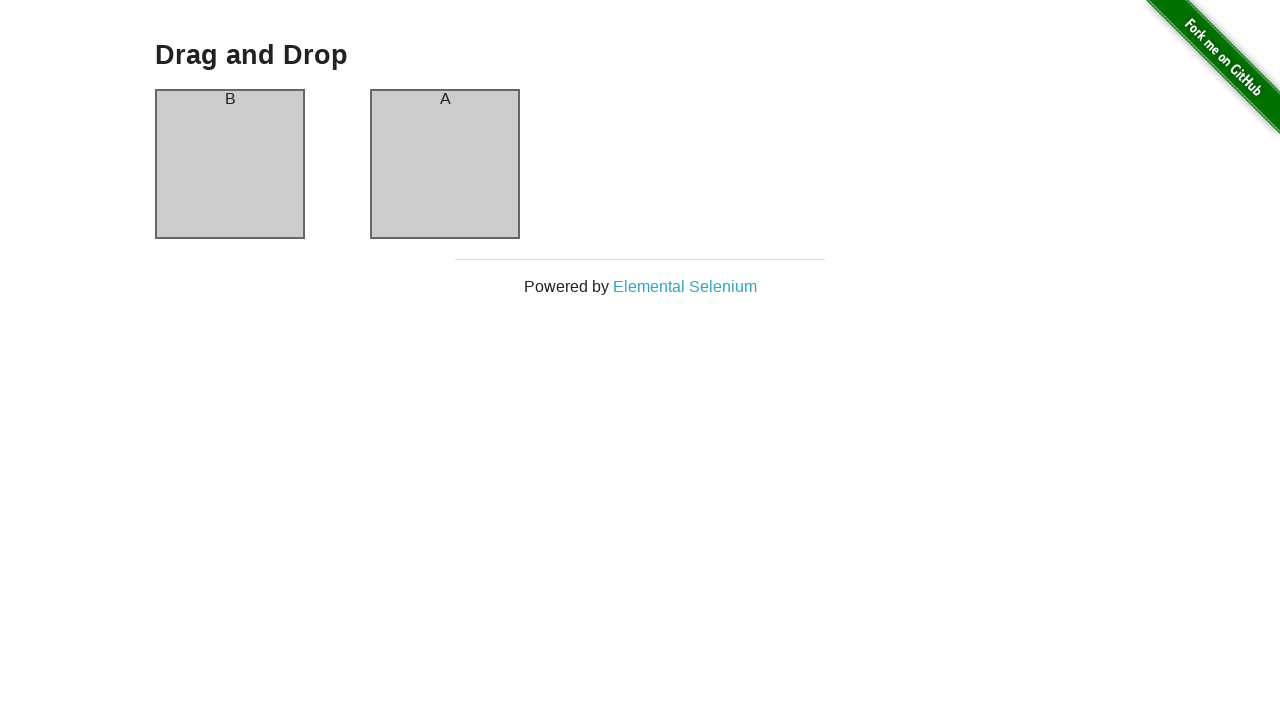

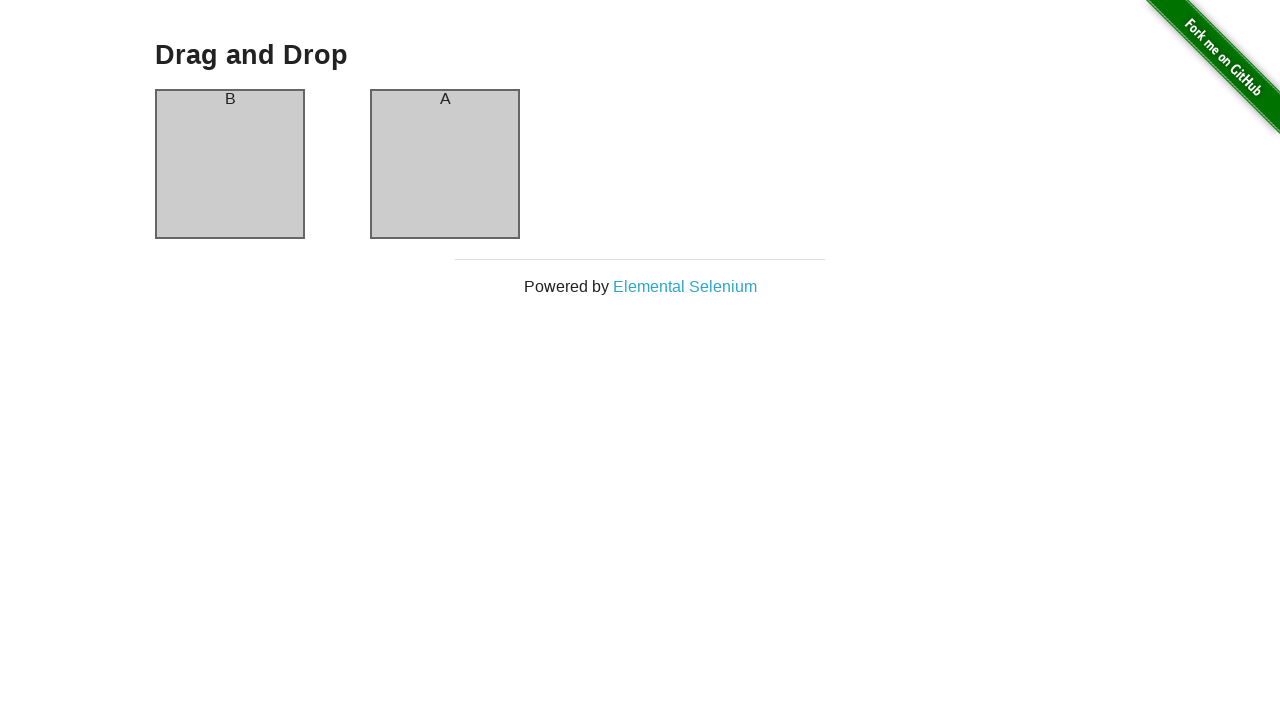